Tests submitting a full name in the text box form and verifies the output displays the entered name

Starting URL: https://demoqa.com/text-box

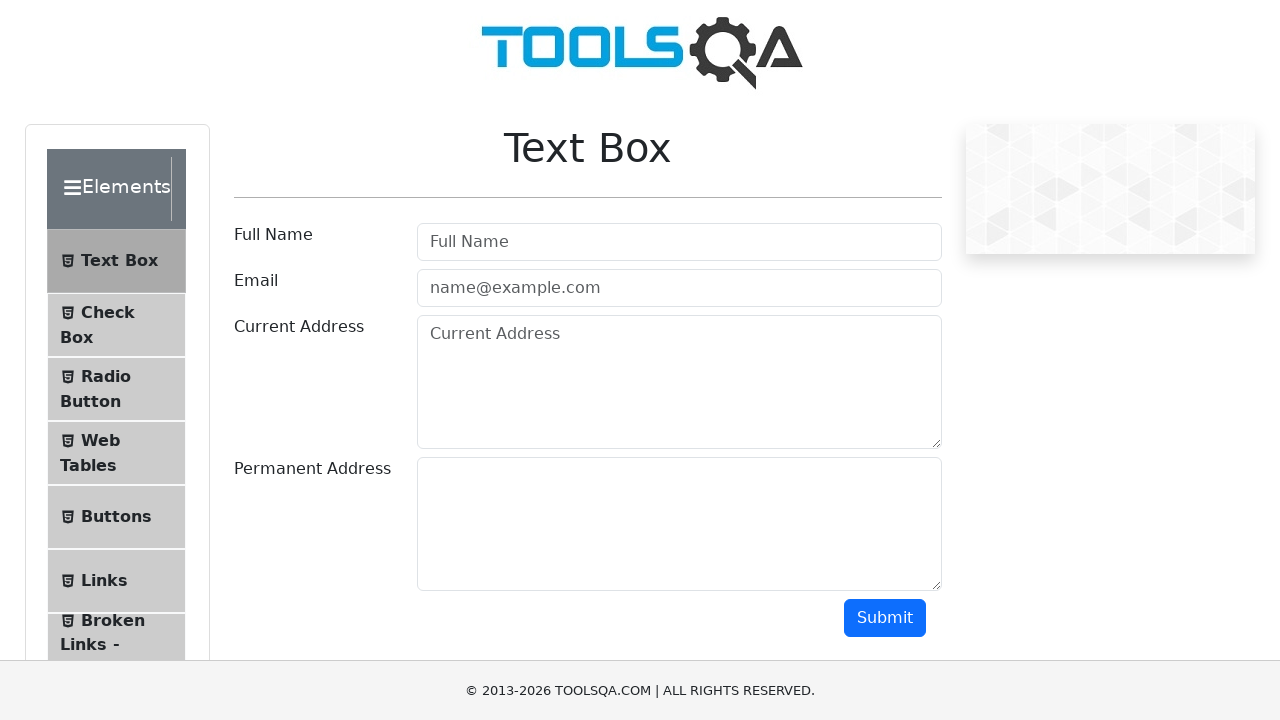

Filled full name field with 'Serhii Lapin' on #userName
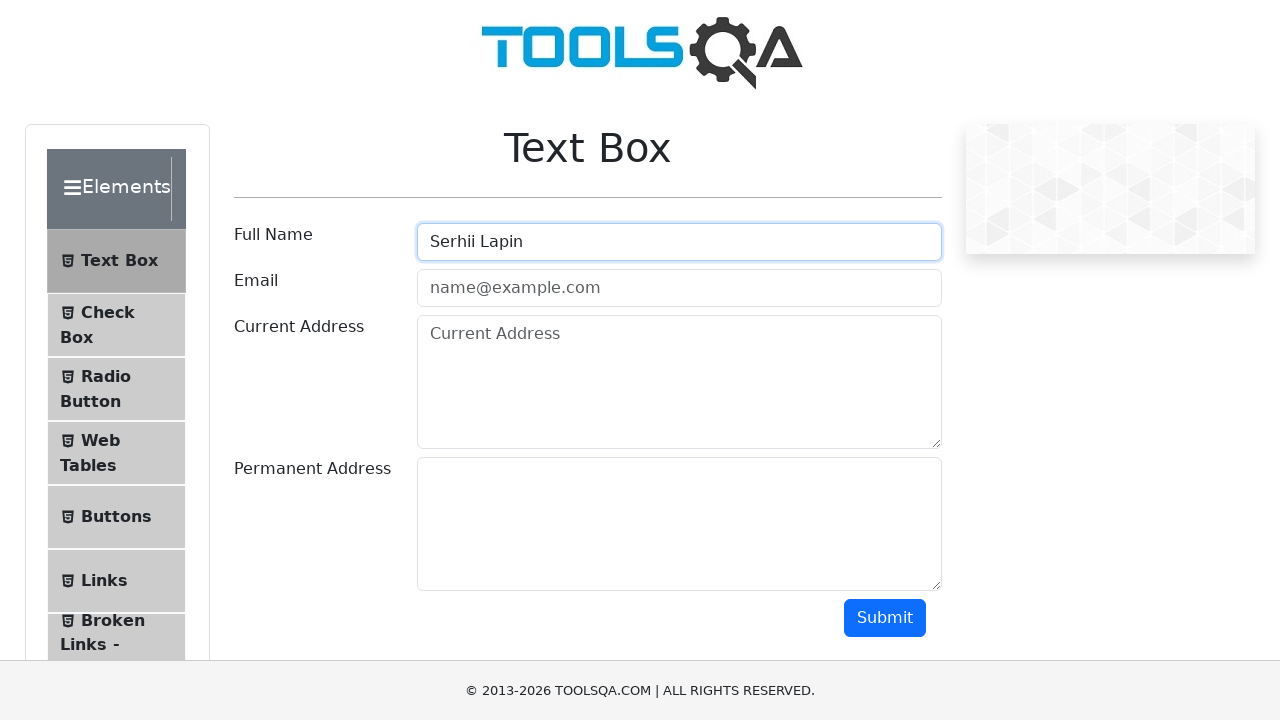

Scrolled submit button into view
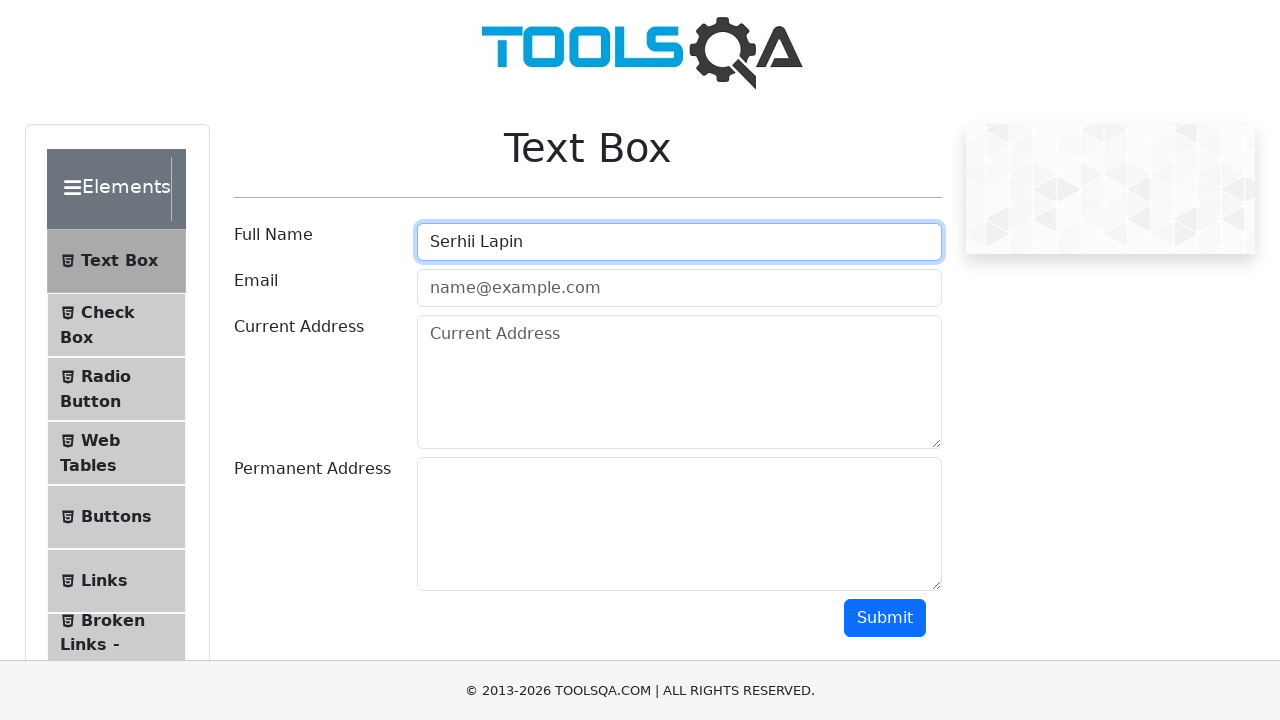

Clicked submit button at (885, 618) on #submit
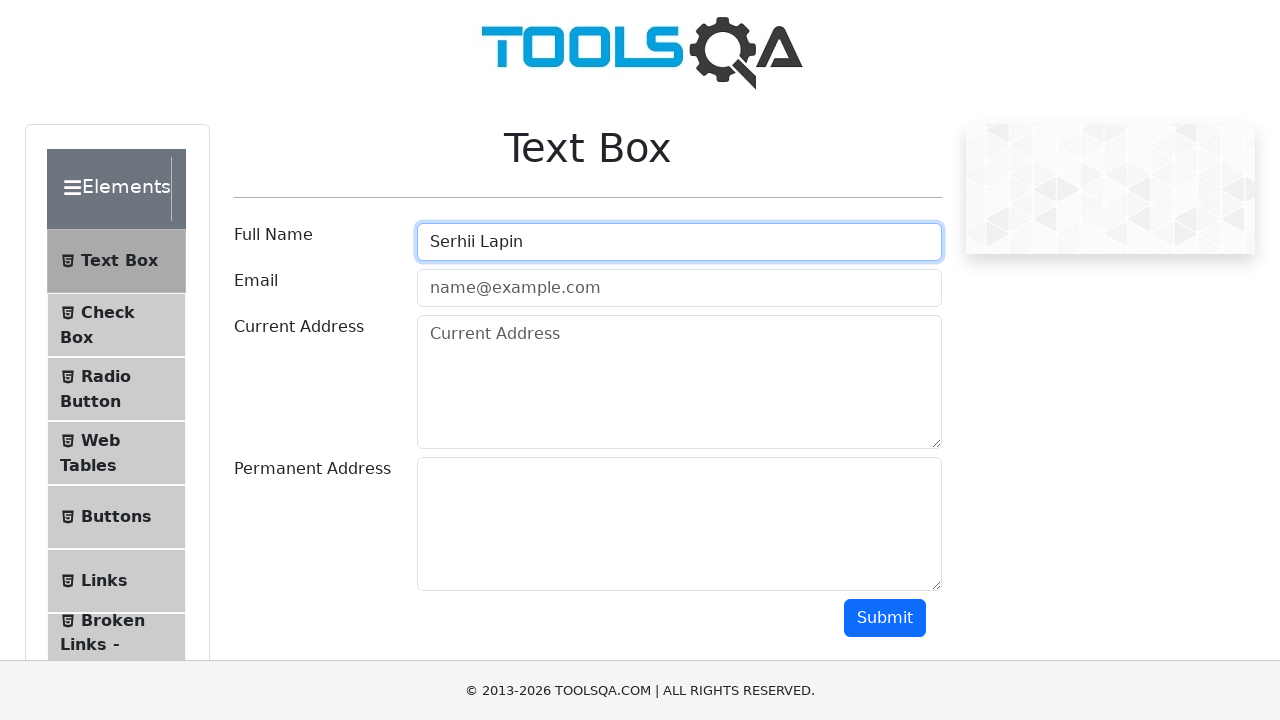

Waited for output name field to appear
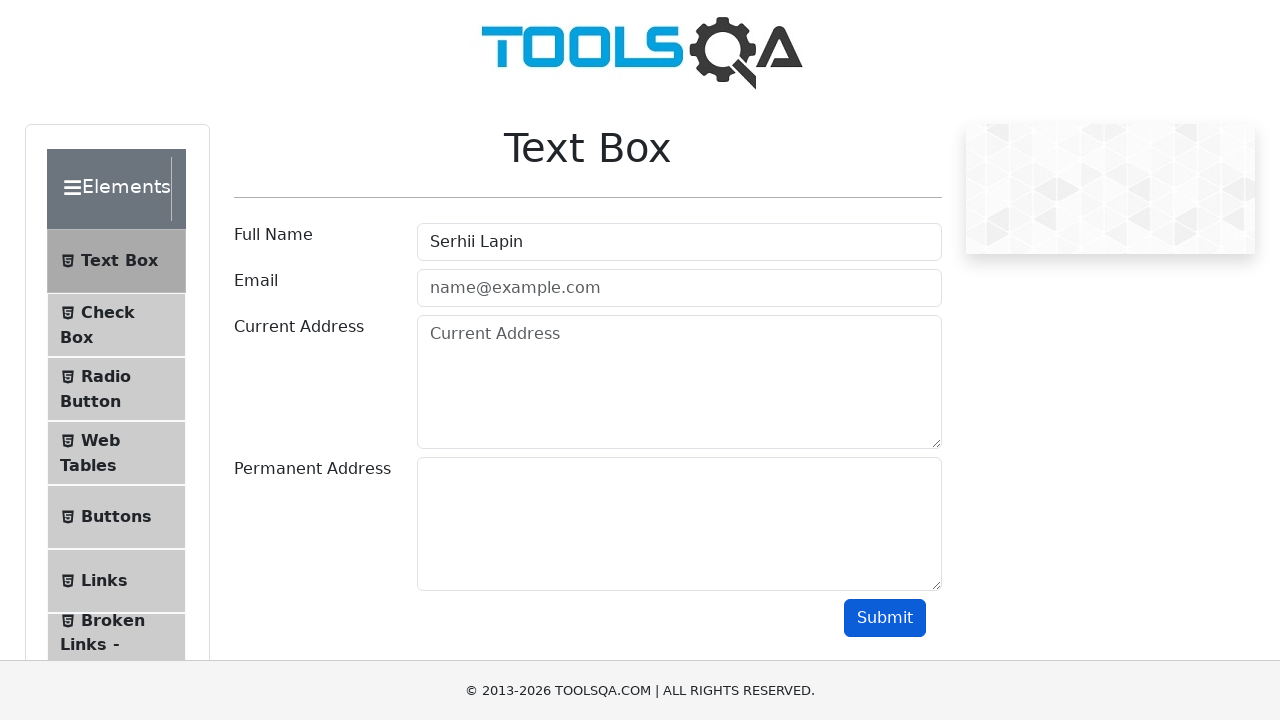

Verified output displays entered full name 'Serhii Lapin'
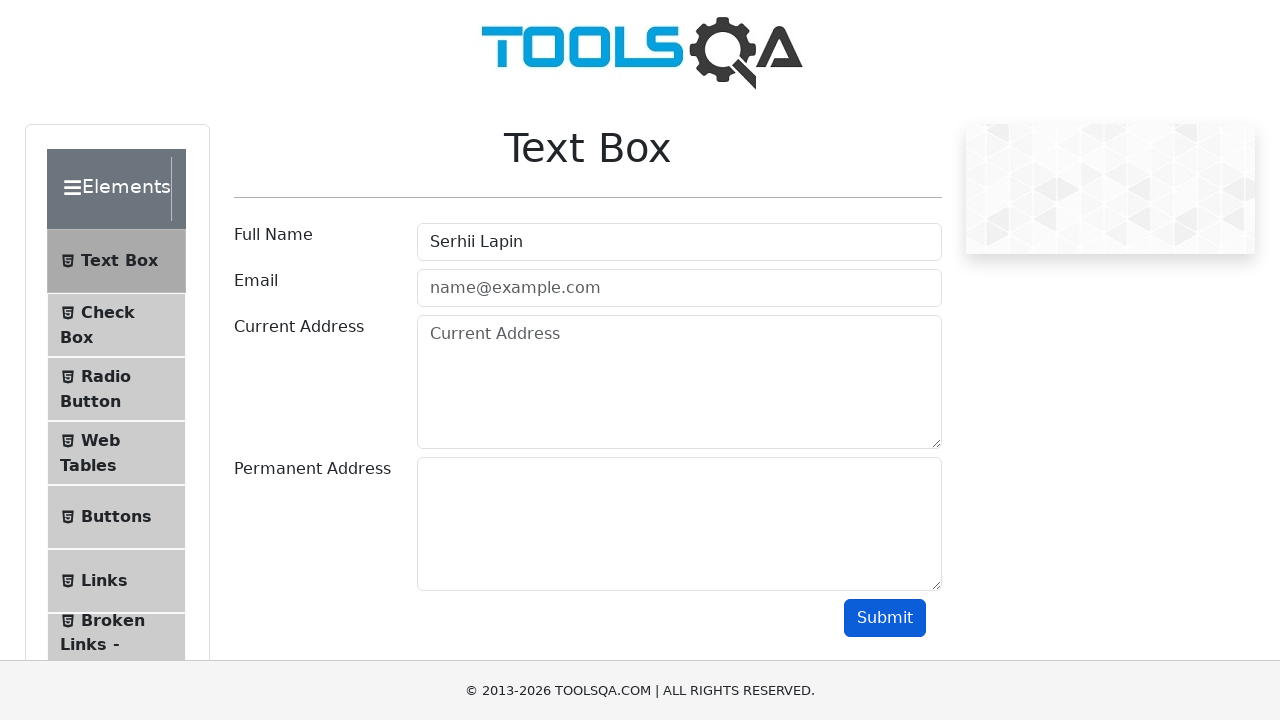

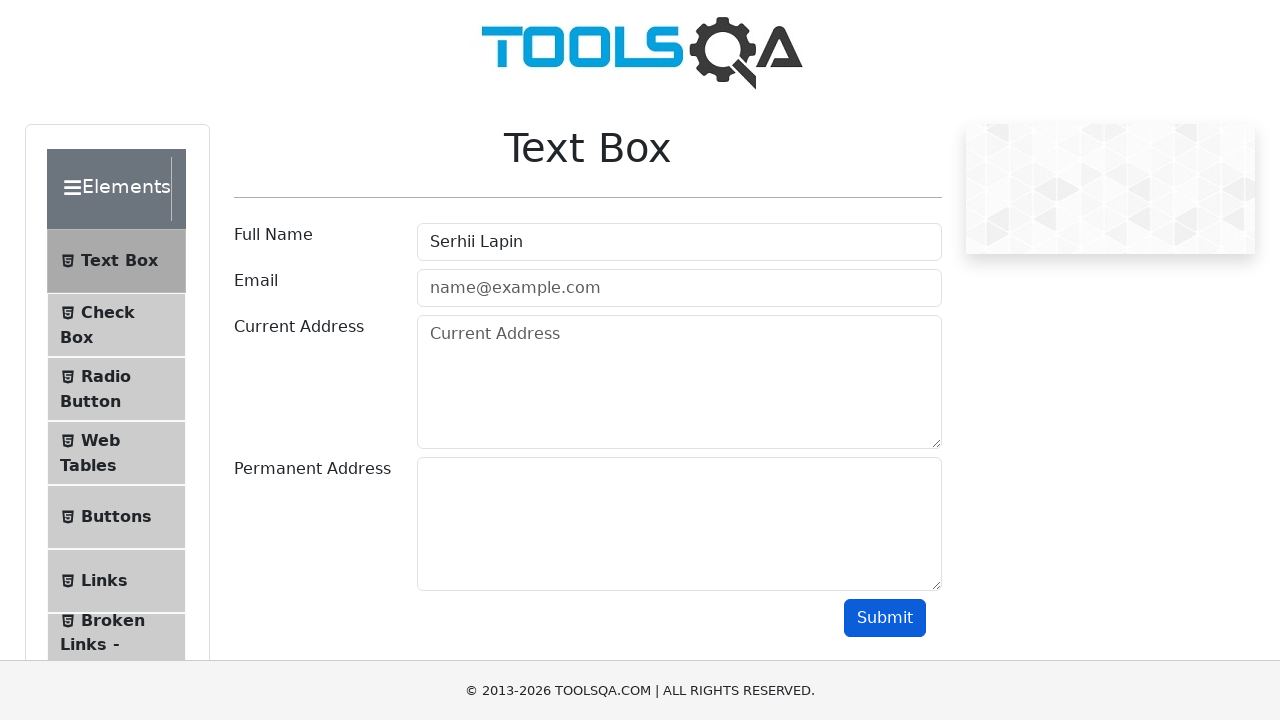